Tests checkbox interaction by checking if the first checkbox is not selected and then clicking the second checkbox

Starting URL: https://the-internet.herokuapp.com/checkboxes

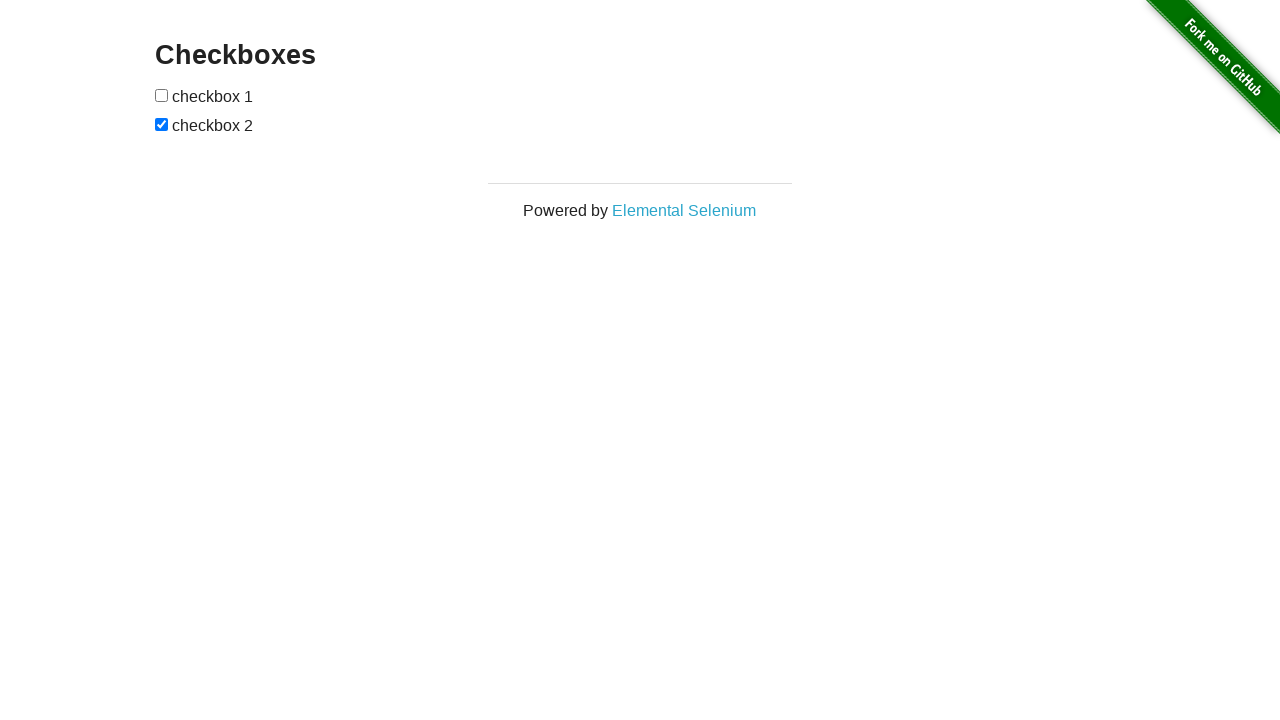

Located first checkbox element
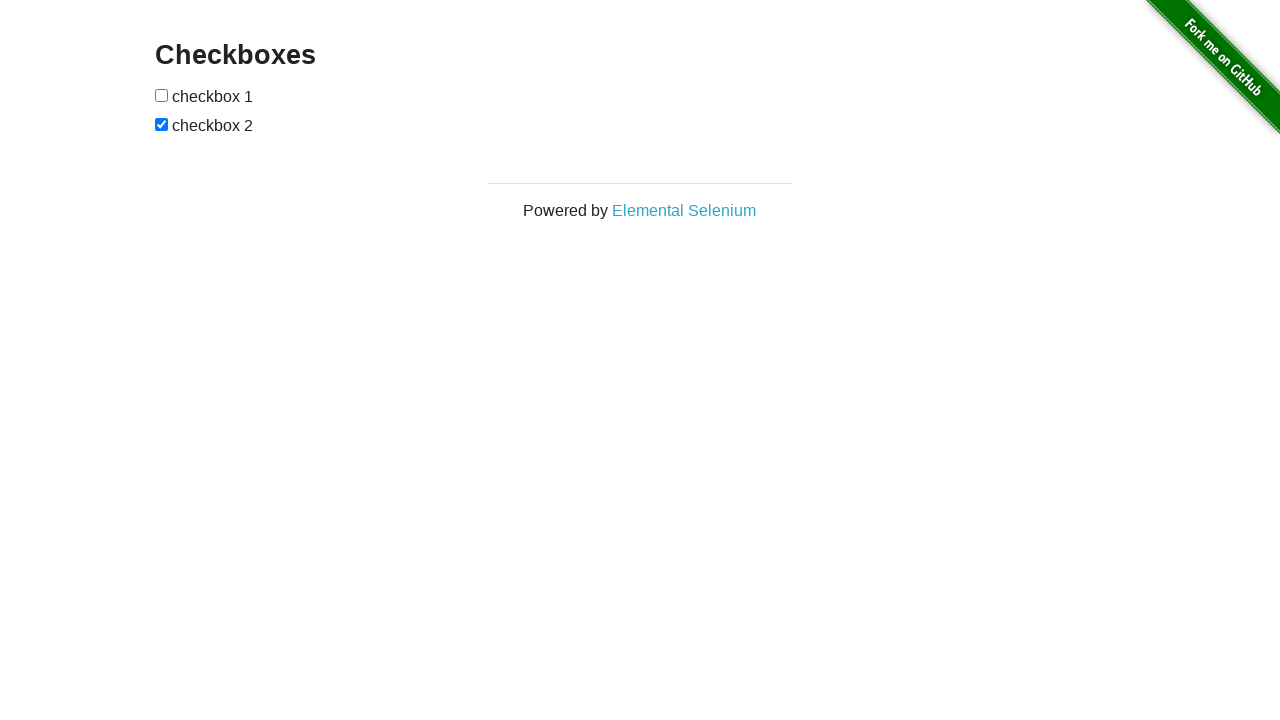

Located second checkbox element
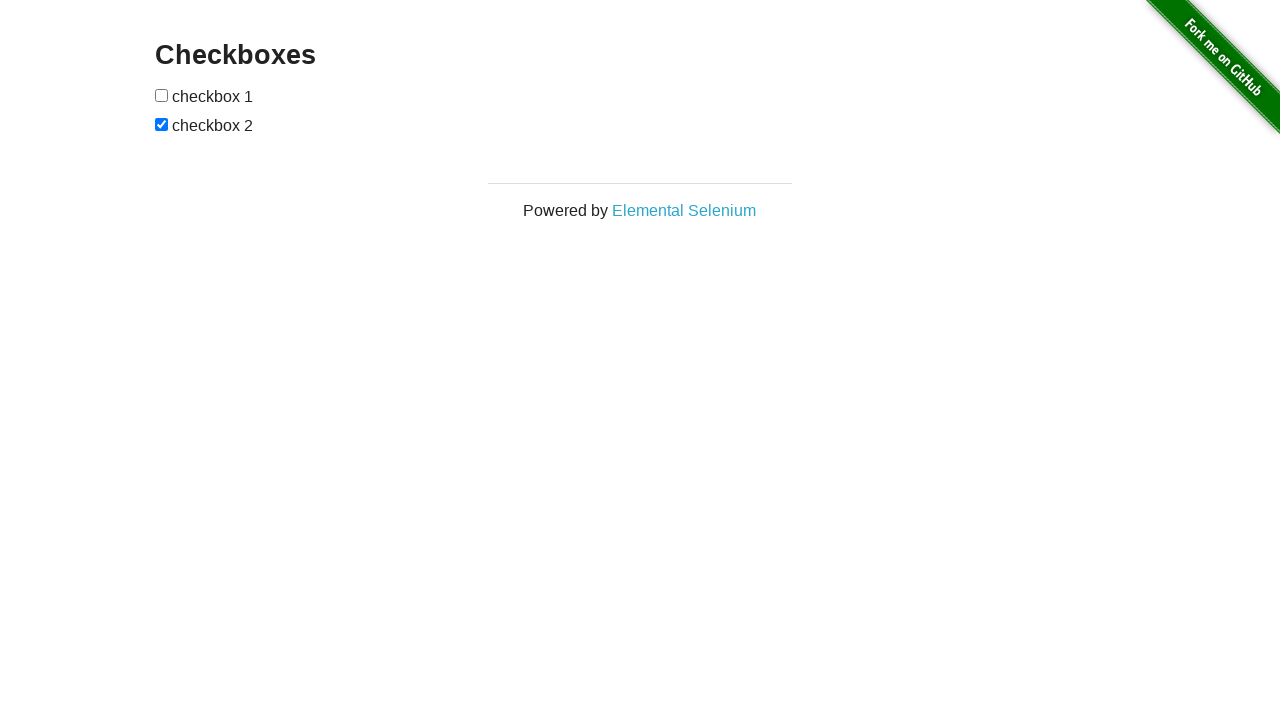

Verified first checkbox is not selected
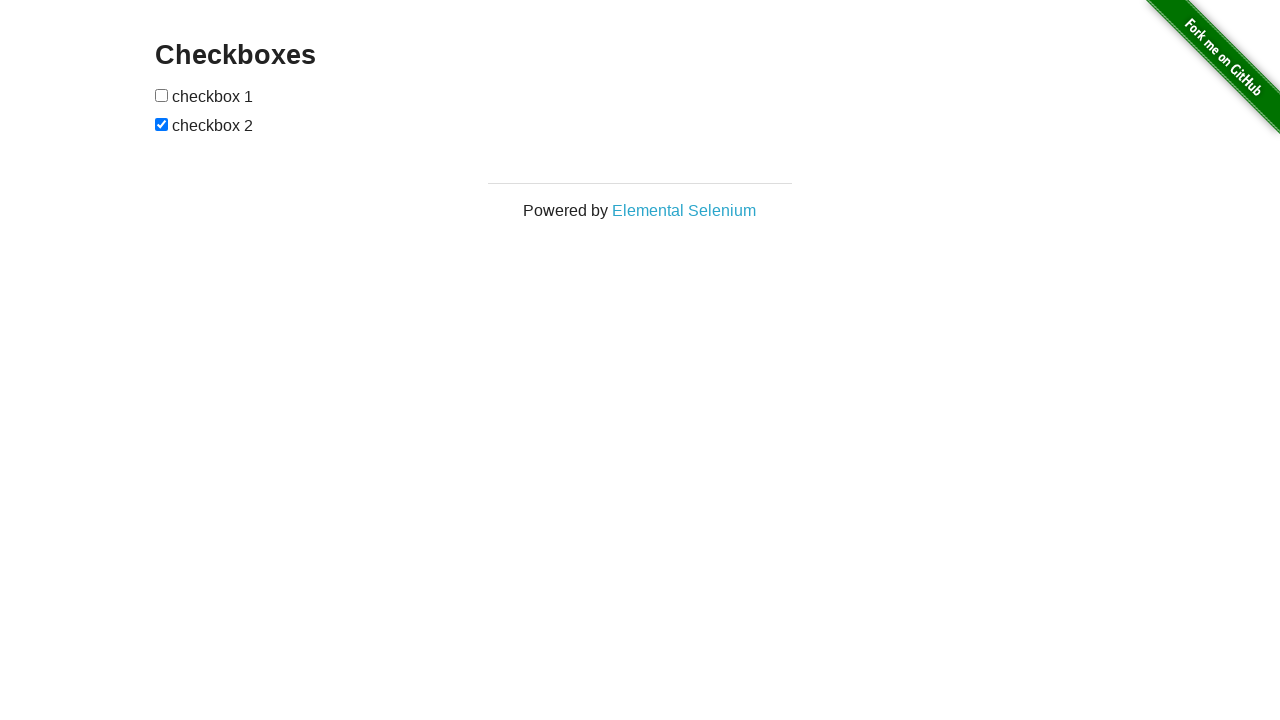

Clicked second checkbox at (162, 124) on input[type='checkbox'] >> nth=1
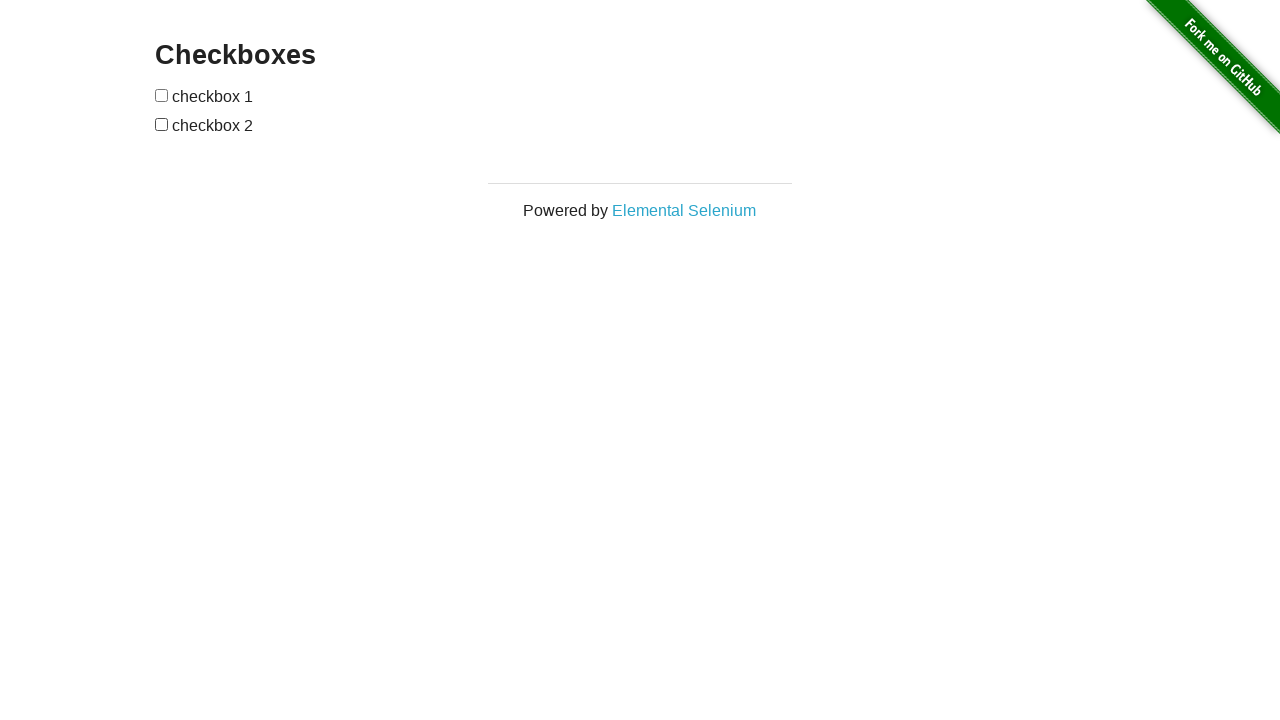

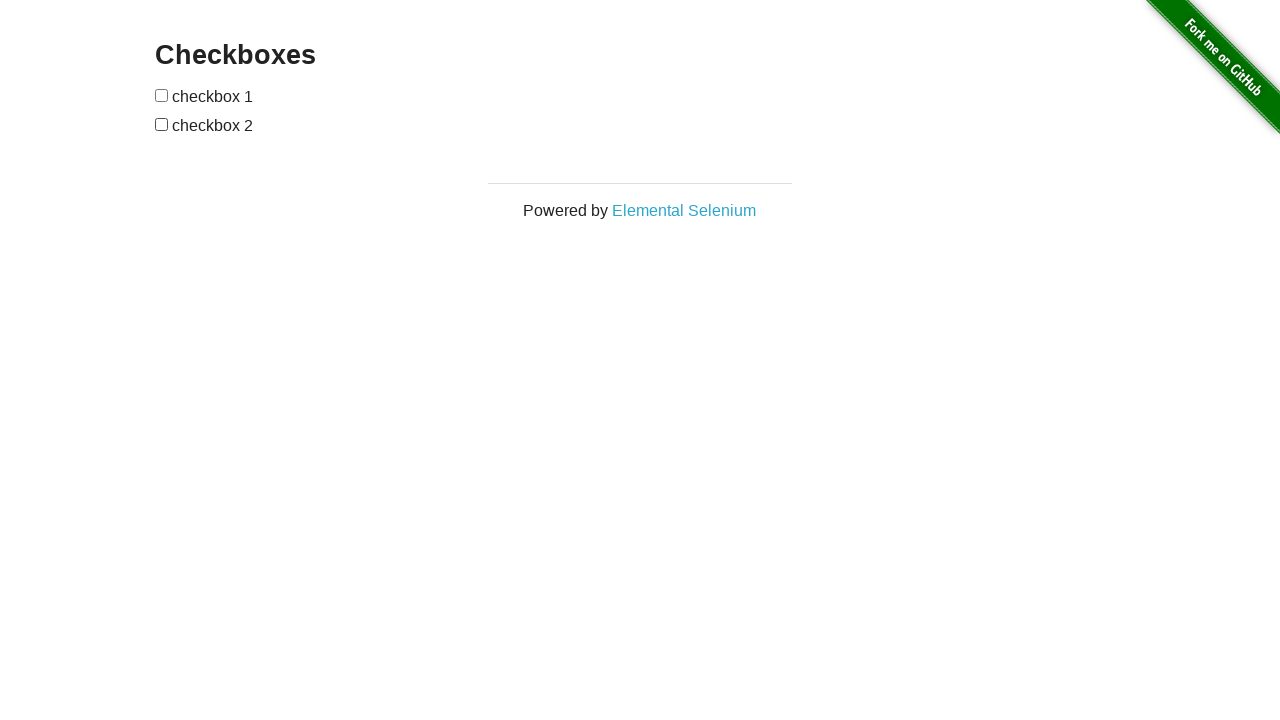